Fills out a text box form with user information including name, email, and addresses, then submits the form

Starting URL: https://demoqa.com/text-box

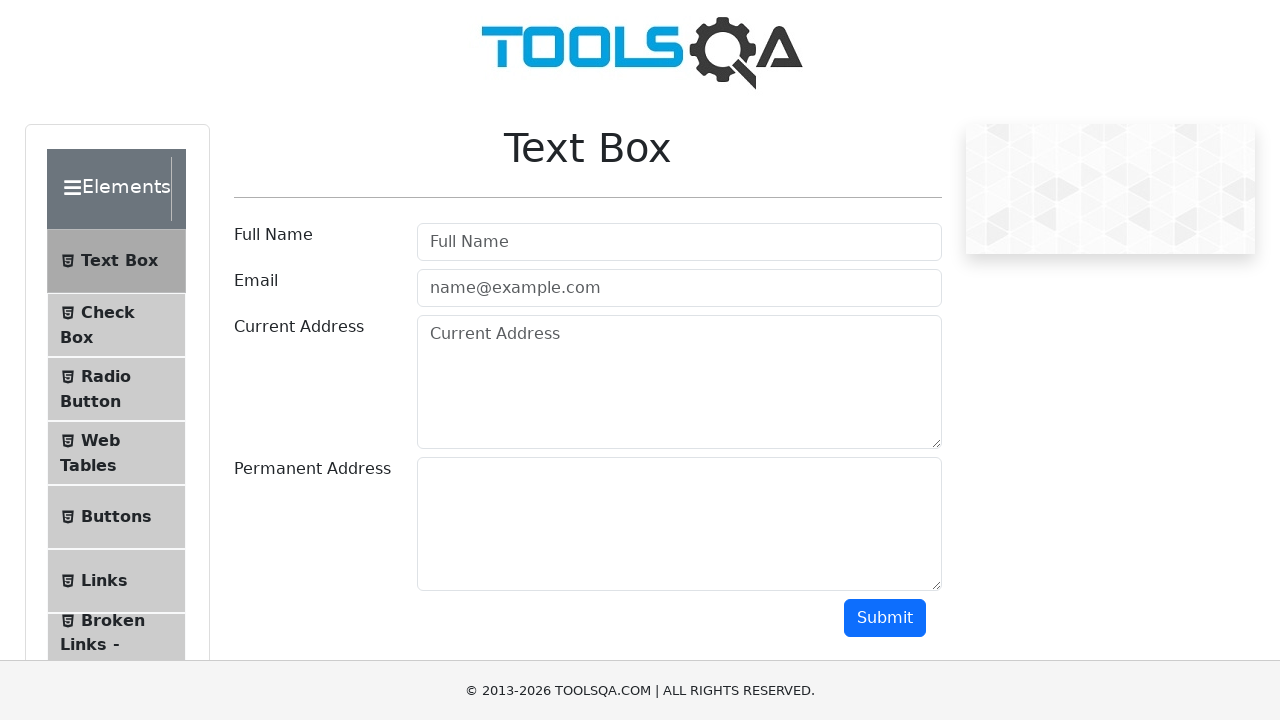

Filled user name field with 'Test1' on #userName
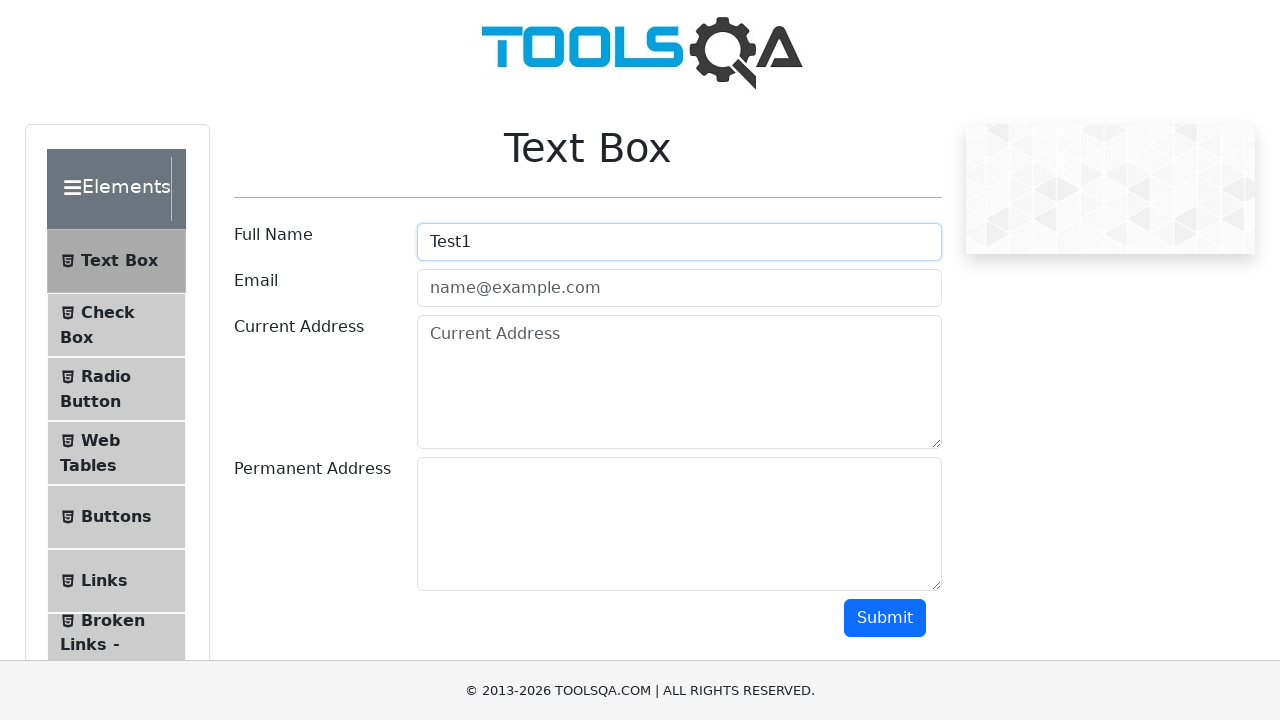

Filled email field with 'Test1@gmail.com' on #userEmail
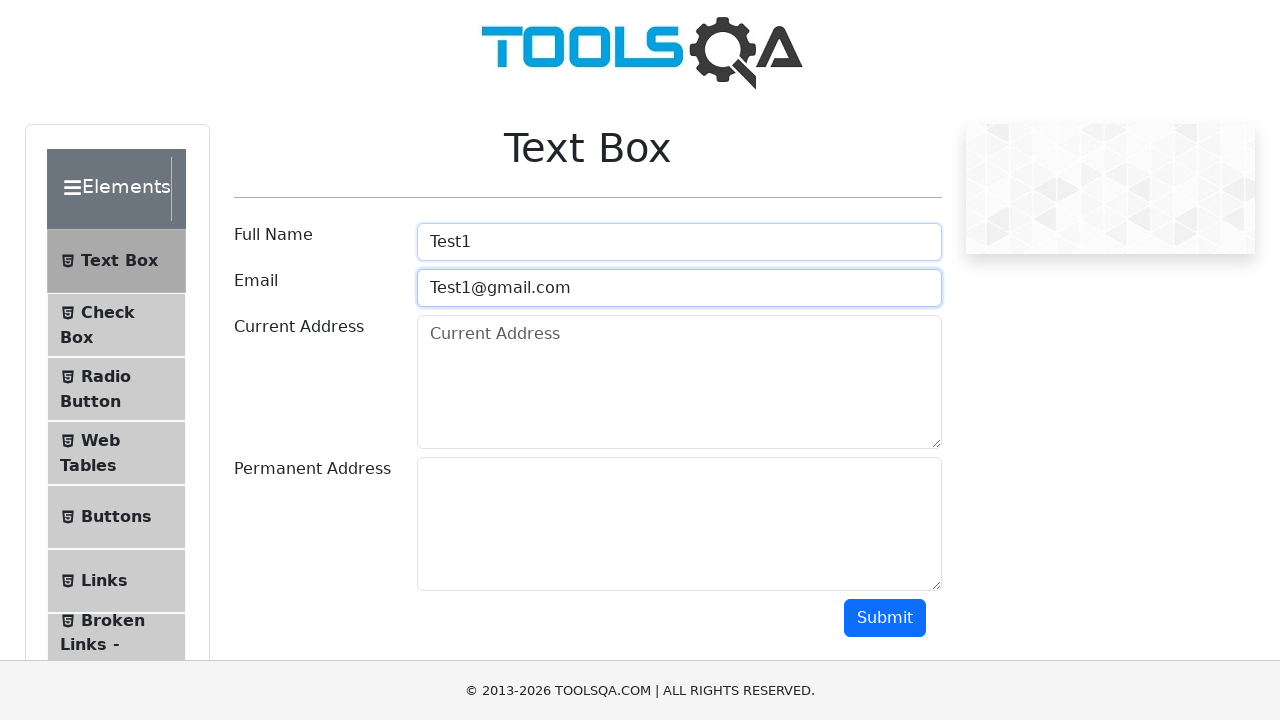

Filled current address field with '1621 S Wolfe Road, CA' on #currentAddress
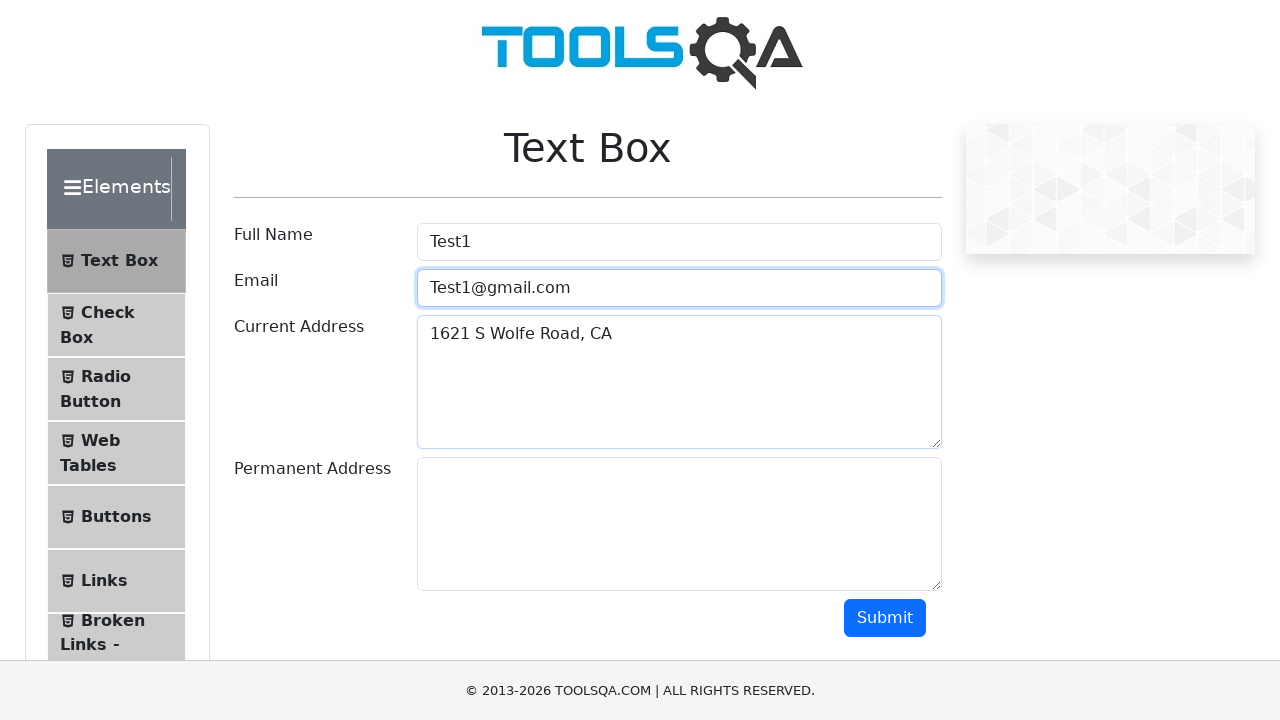

Filled permanent address field with '1621 S Wolfe Road, CA' on #permanentAddress
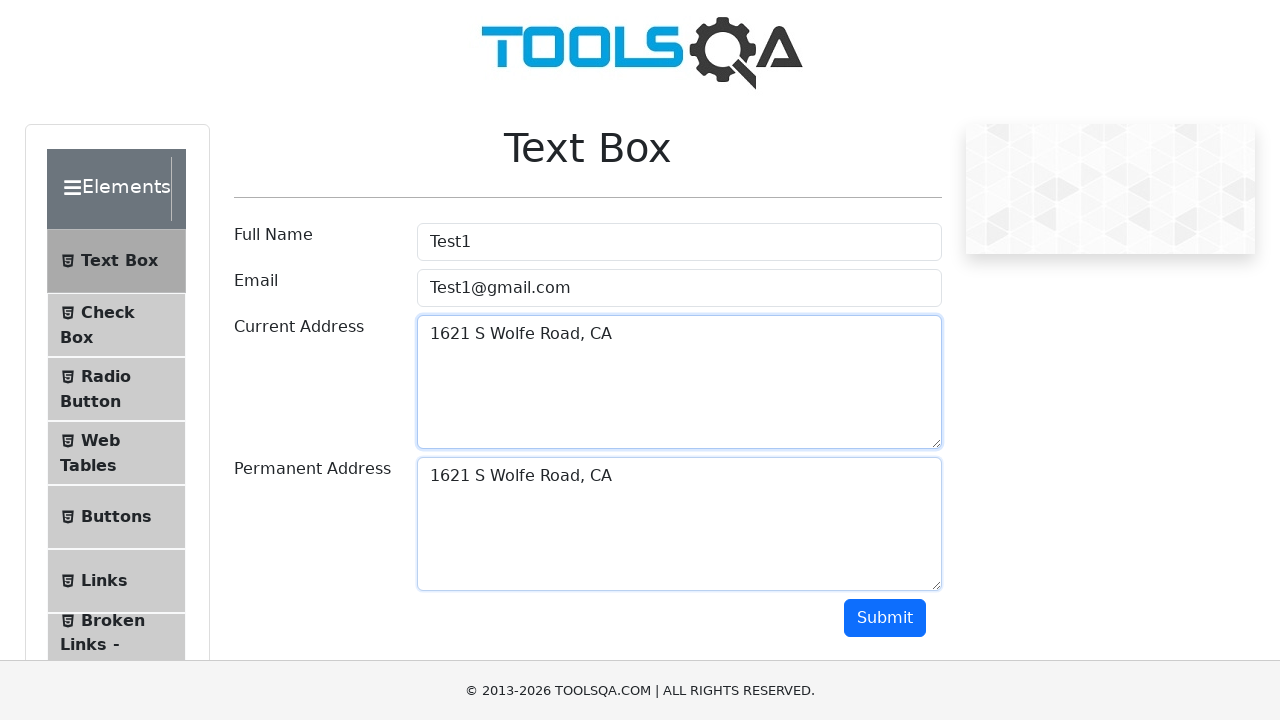

Clicked submit button to submit the form at (885, 618) on #submit
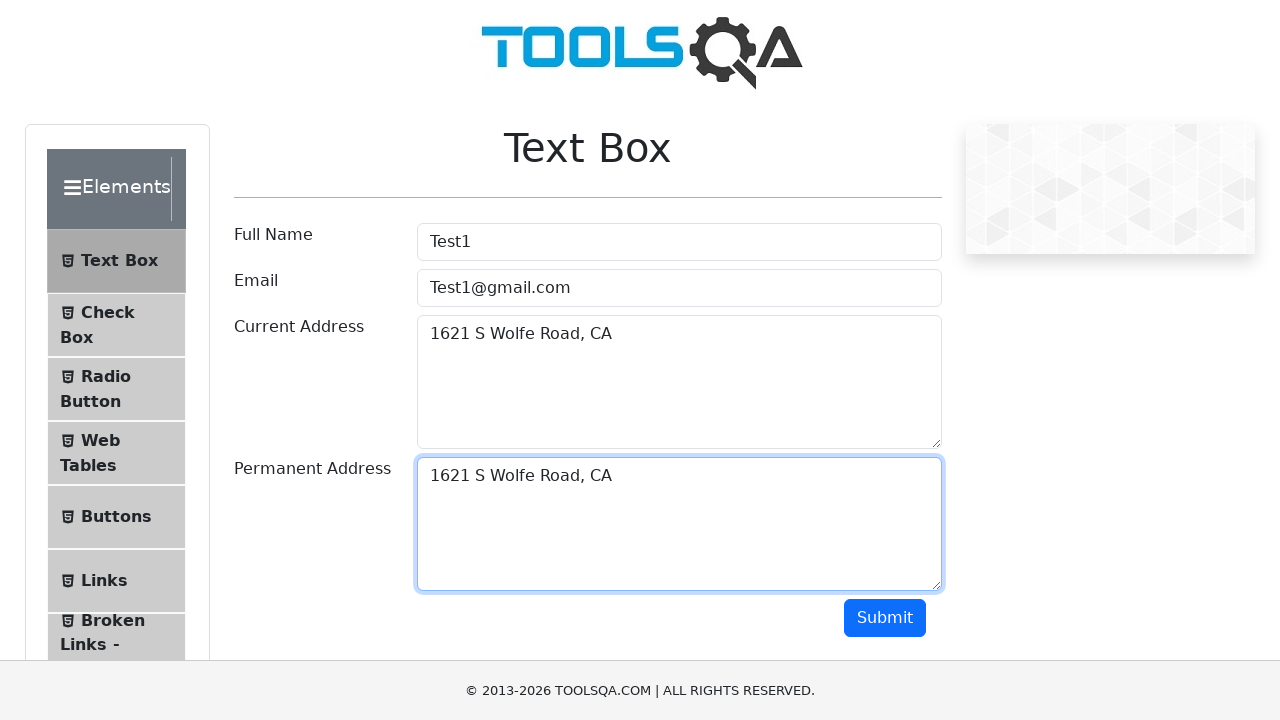

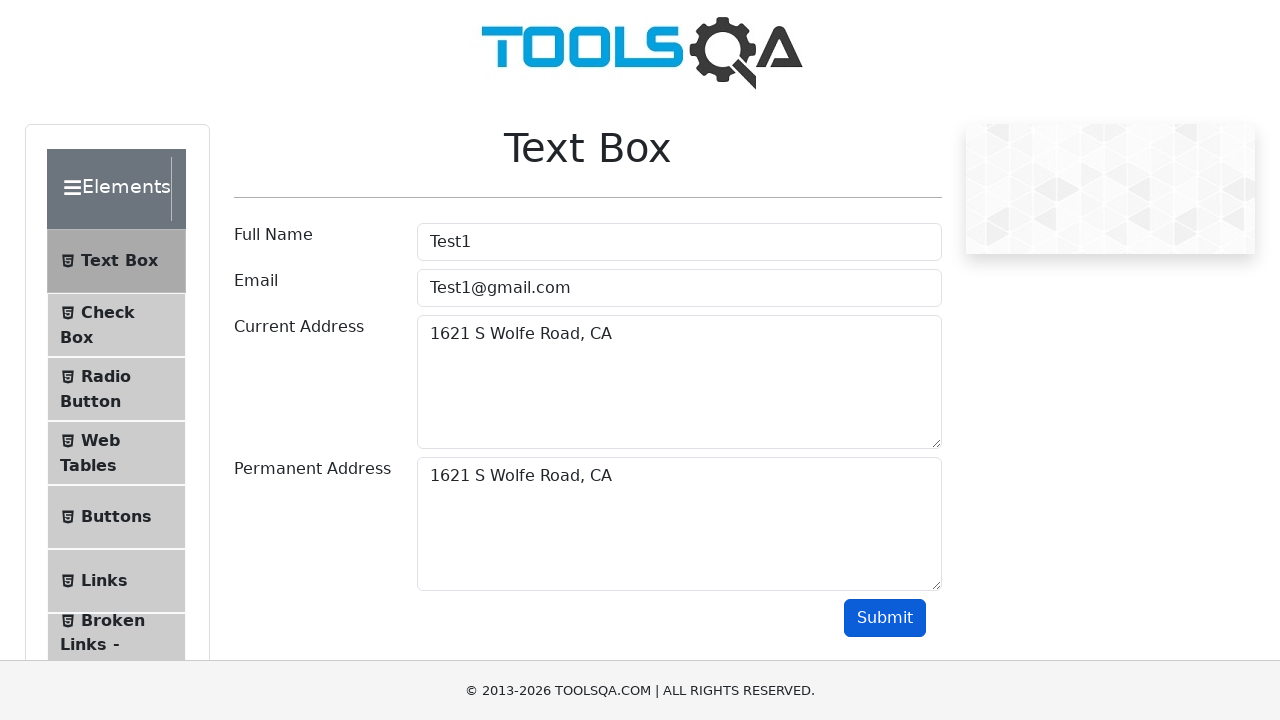